Tests adding a specific product (Iphone 6 32gb) to the shopping cart on Demoblaze and verifying it appears in the cart

Starting URL: https://www.demoblaze.com/

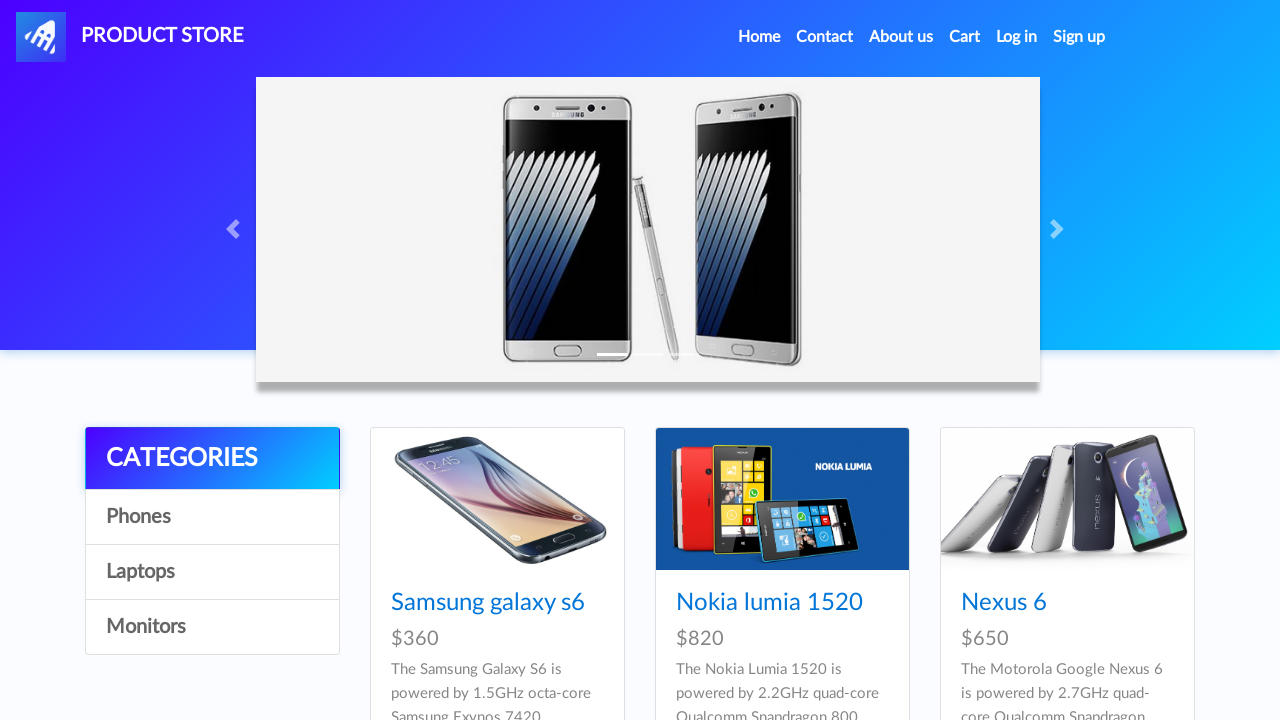

Waited for products to load on Demoblaze homepage
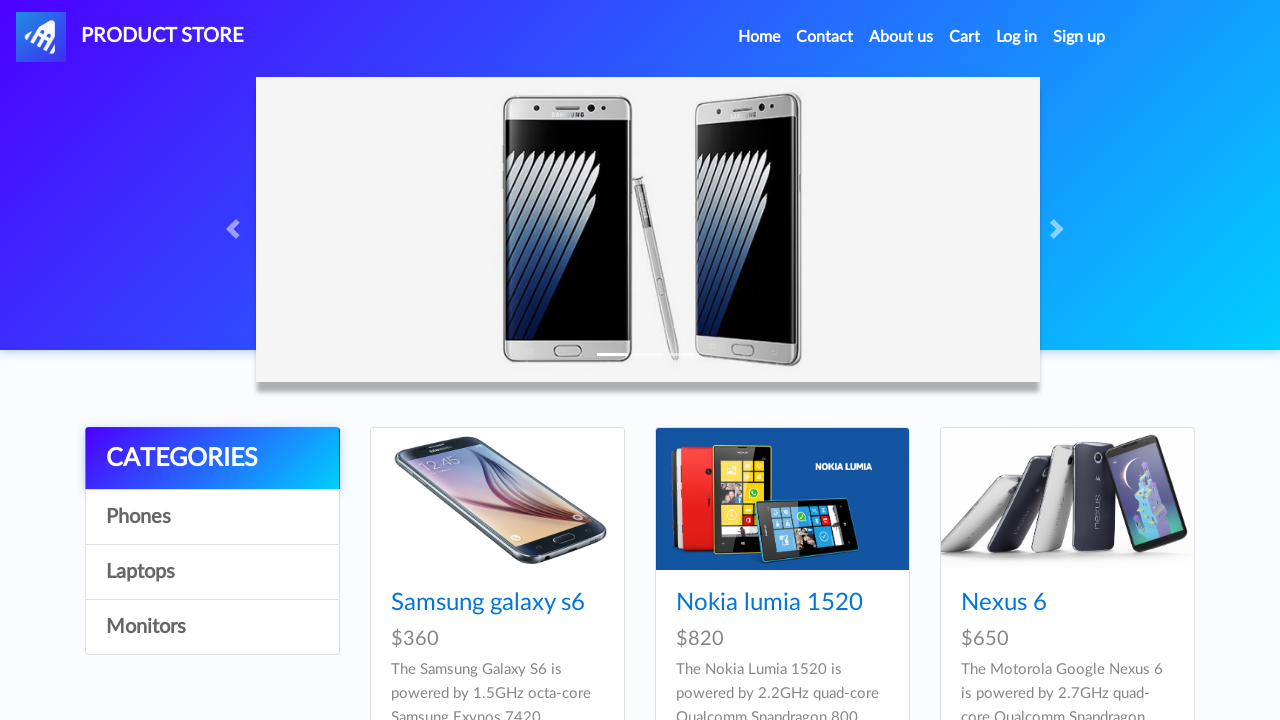

Clicked on Iphone 6 32gb product at (752, 361) on text=Iphone 6 32gb
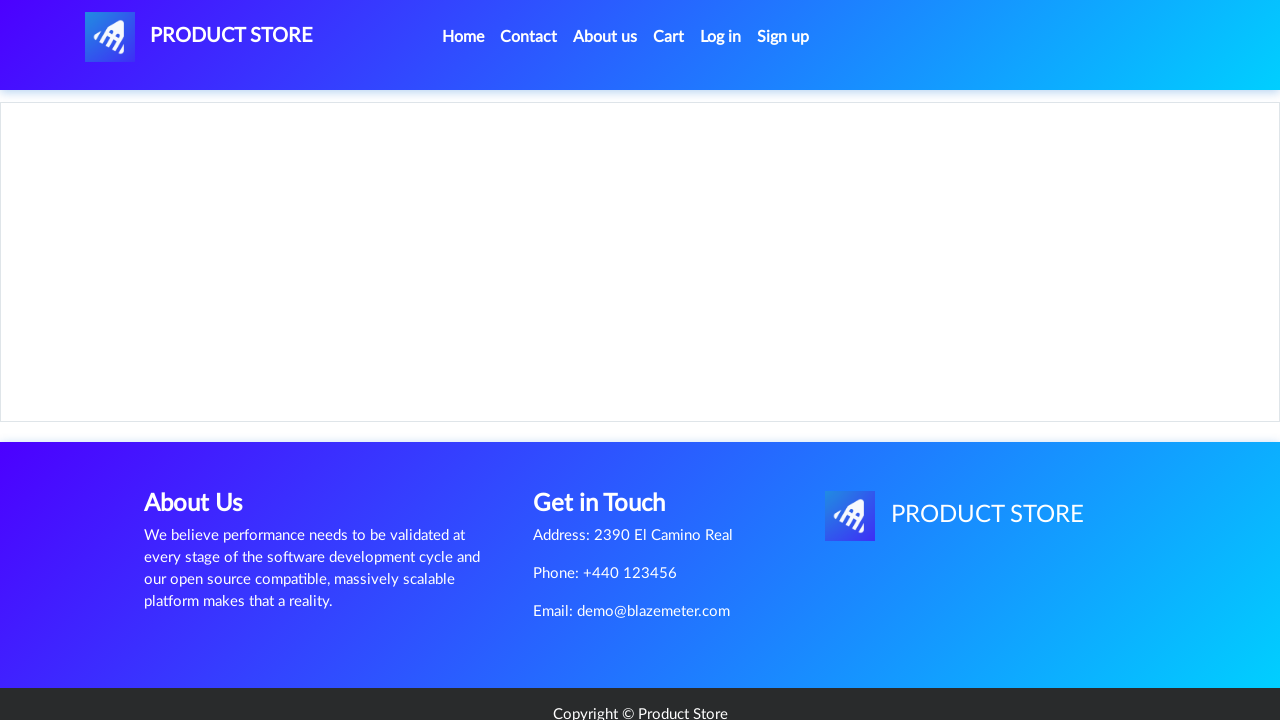

Clicked 'Add to Cart' button at (610, 440) on .btn-success
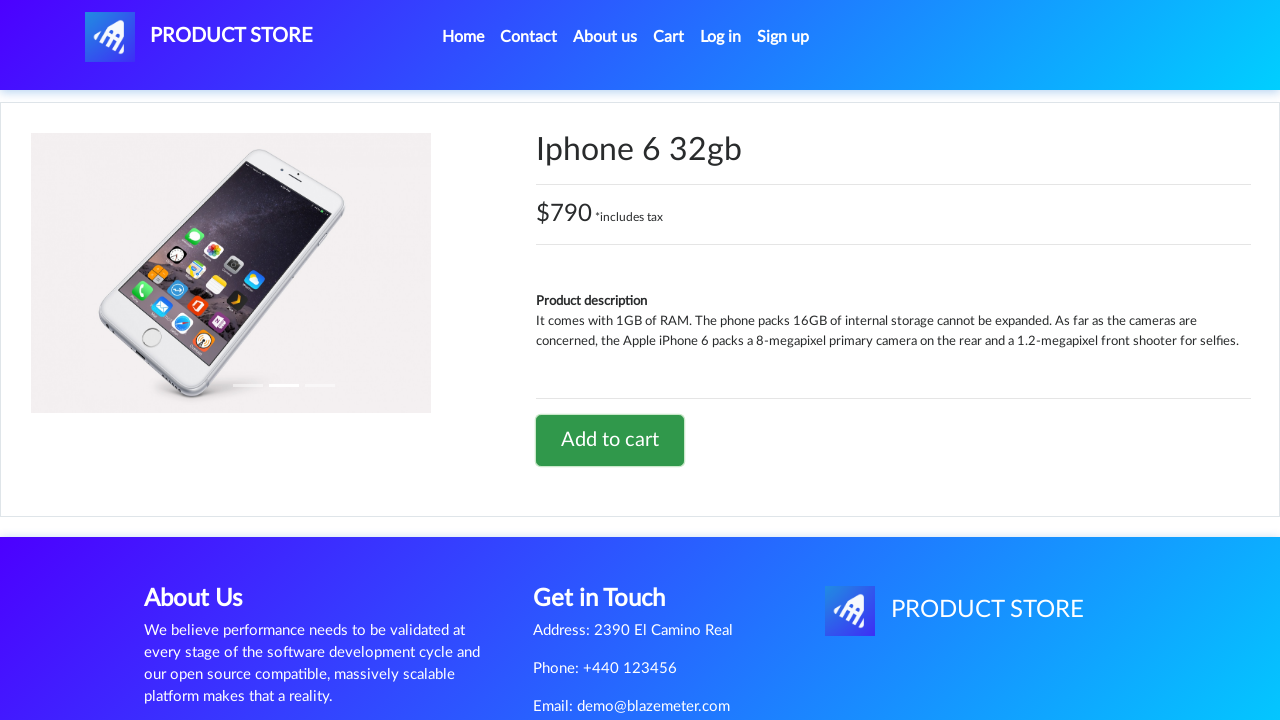

Accepted confirmation alert dialog
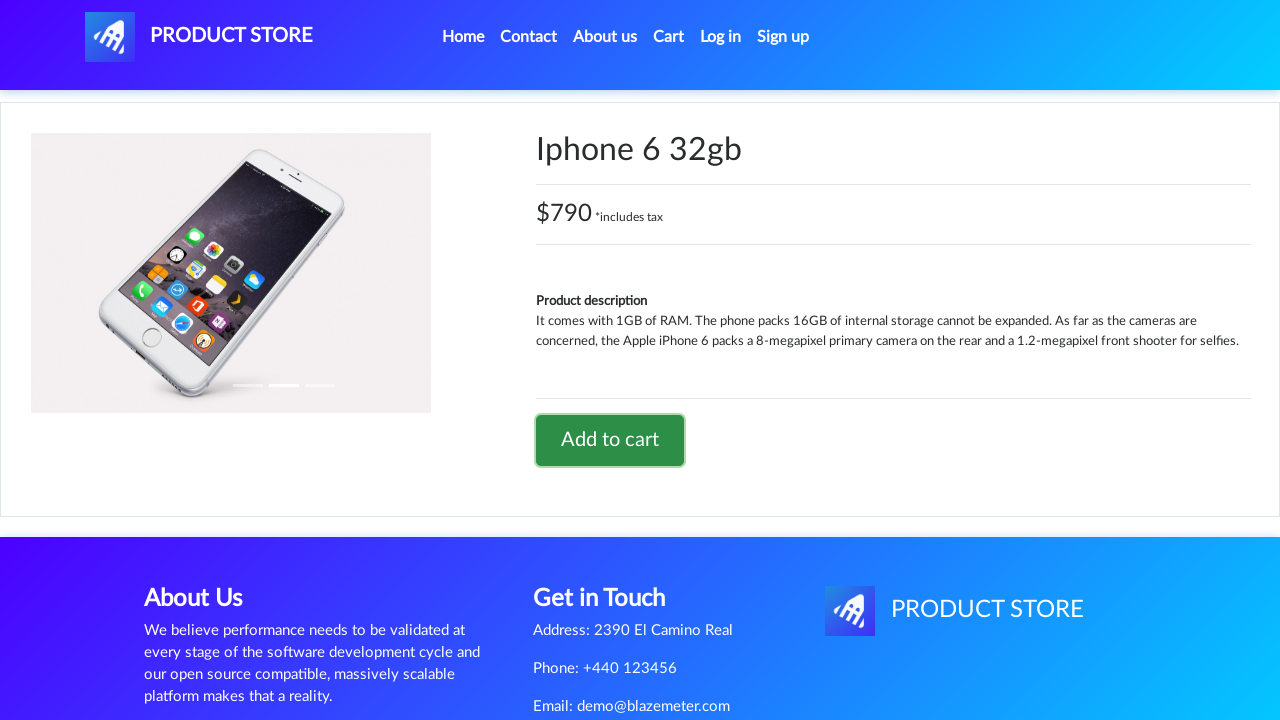

Waited 2 seconds for cart to update
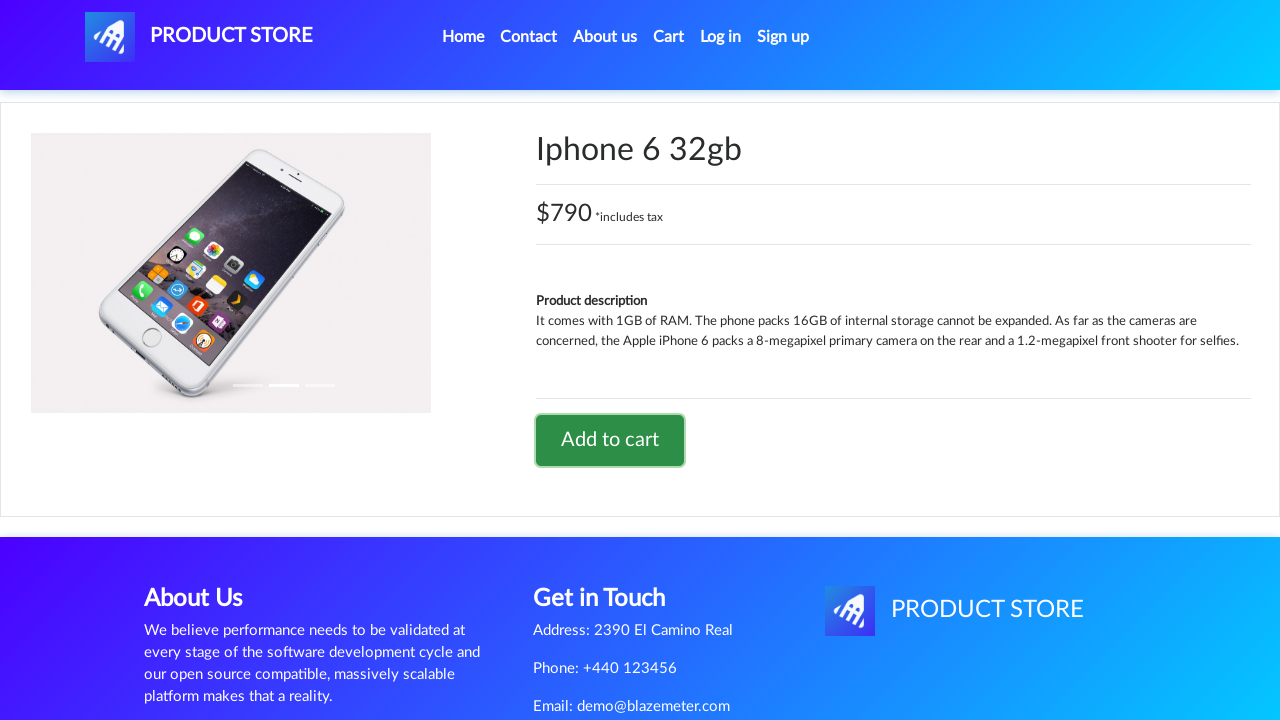

Clicked on Cart link to navigate to shopping cart at (669, 37) on #cartur
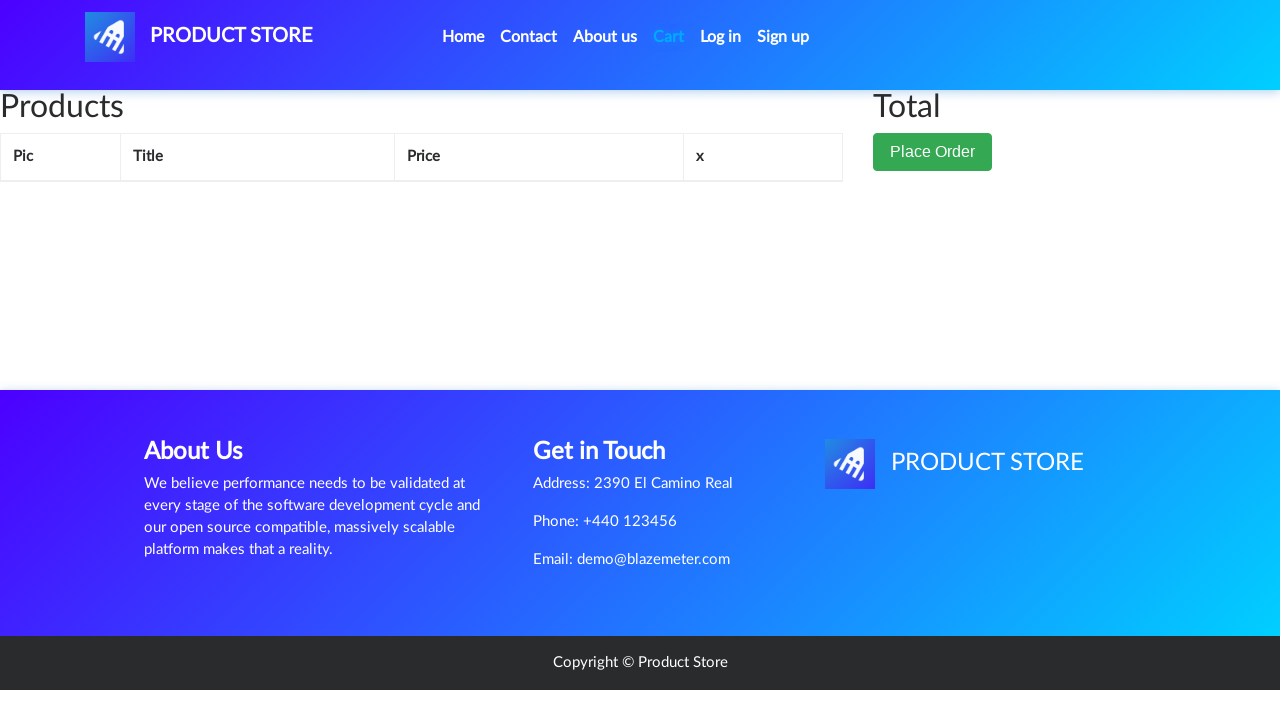

Verified Iphone 6 32gb appears in shopping cart
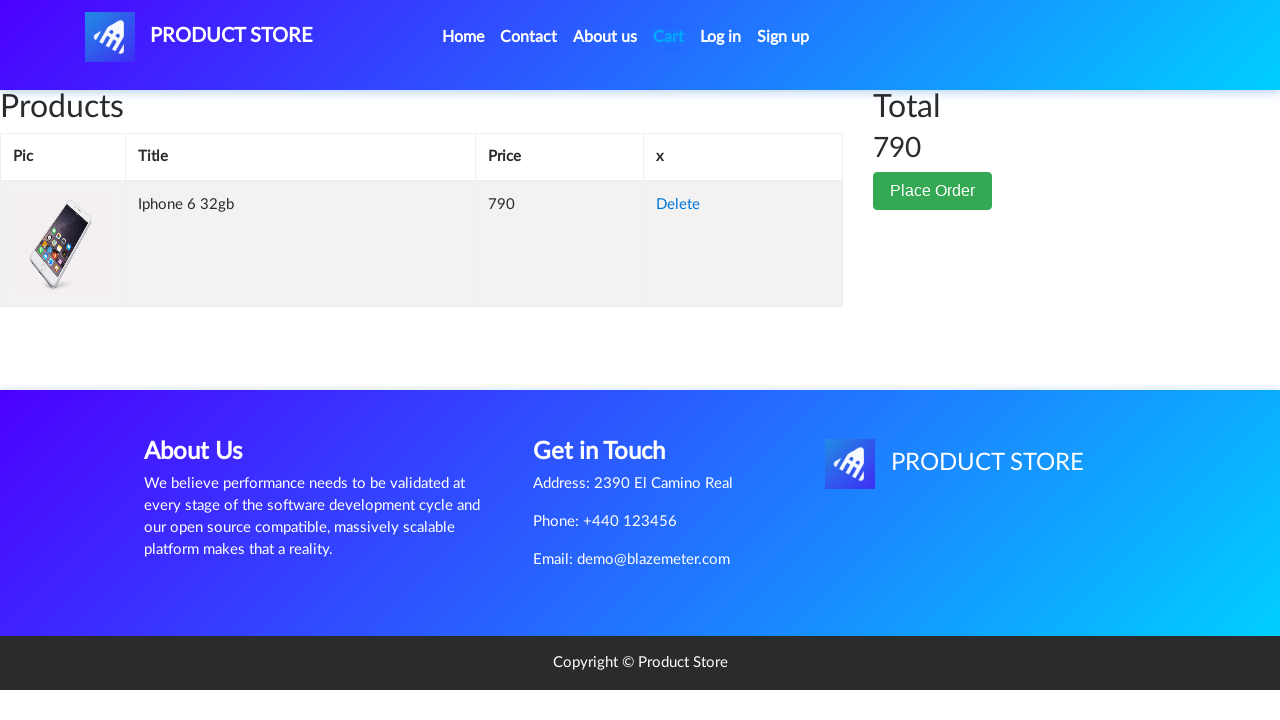

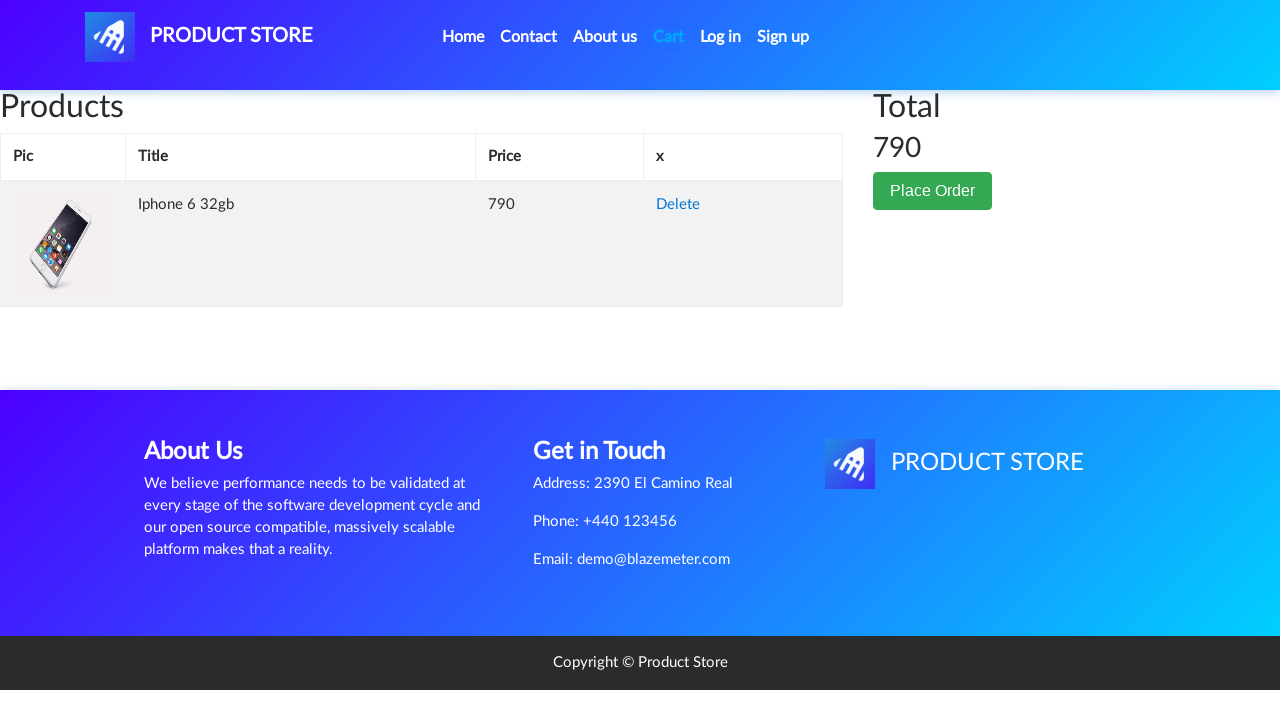